Tests dynamic content by refreshing the page 10 times to verify content changes on each reload

Starting URL: https://the-internet.herokuapp.com/dynamic_content

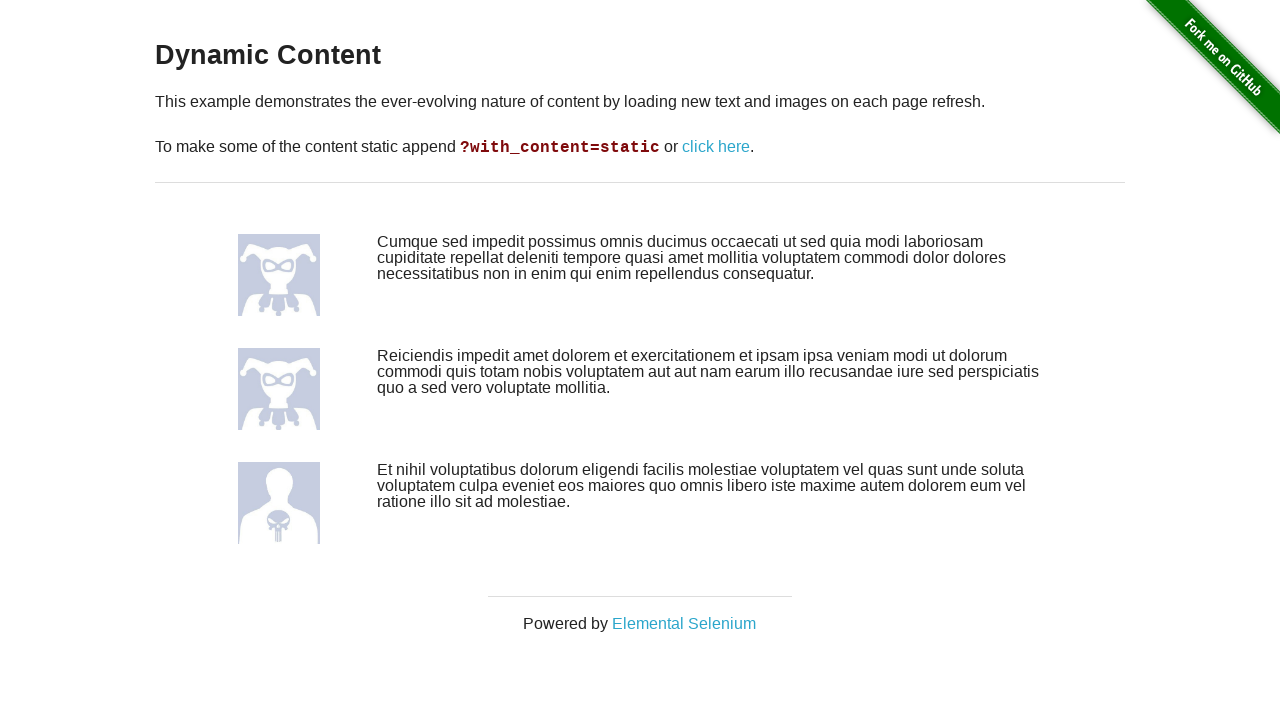

Reloaded page (iteration 1/10)
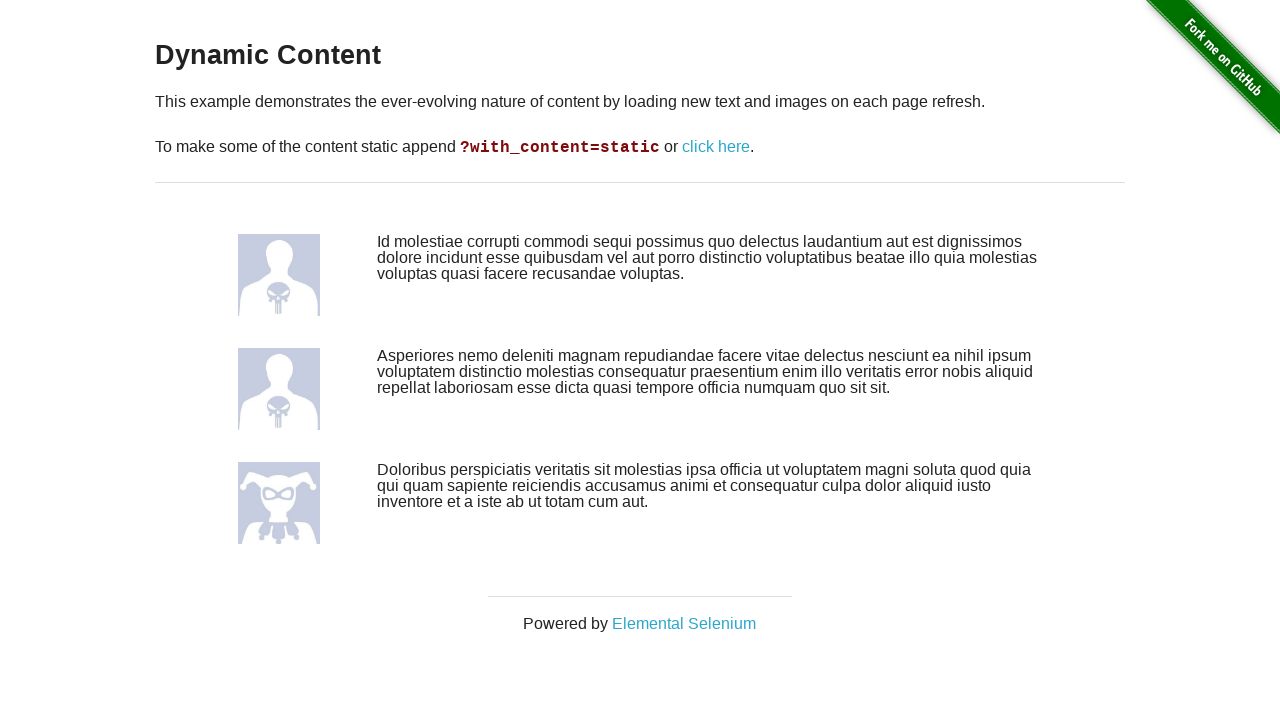

Page loaded and DOM content ready (iteration 1/10) - dynamic content should have changed
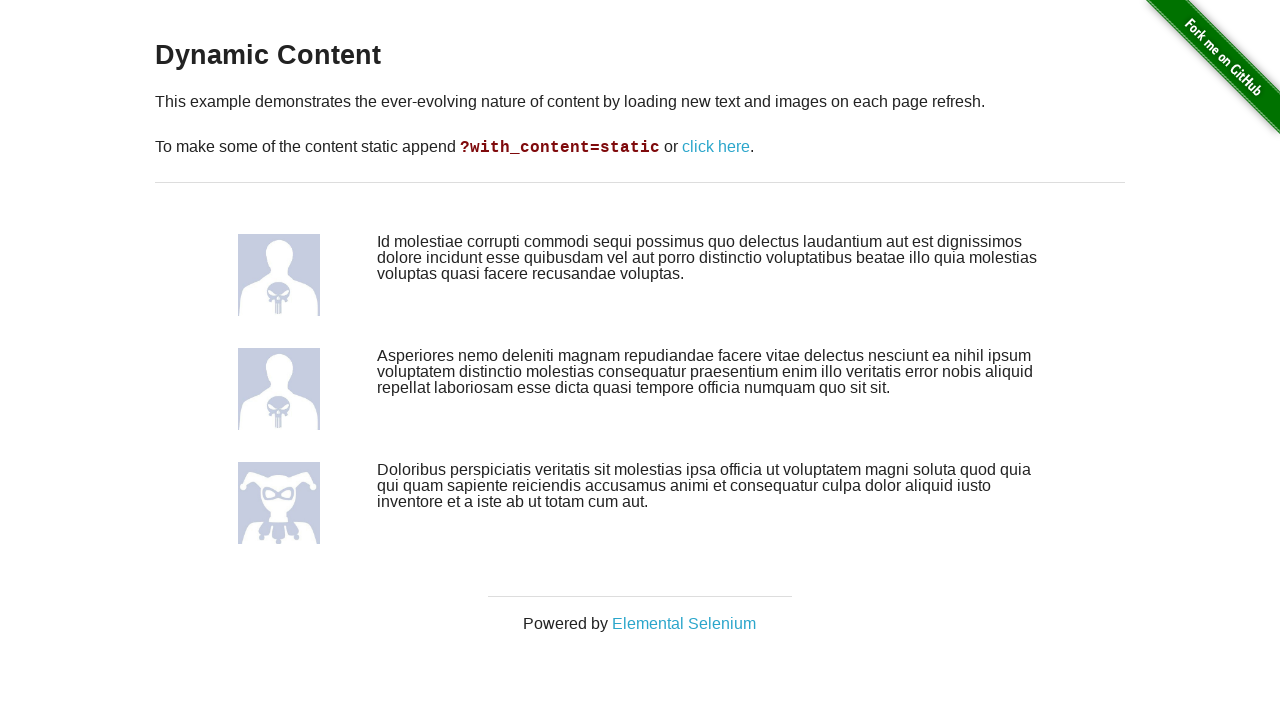

Reloaded page (iteration 2/10)
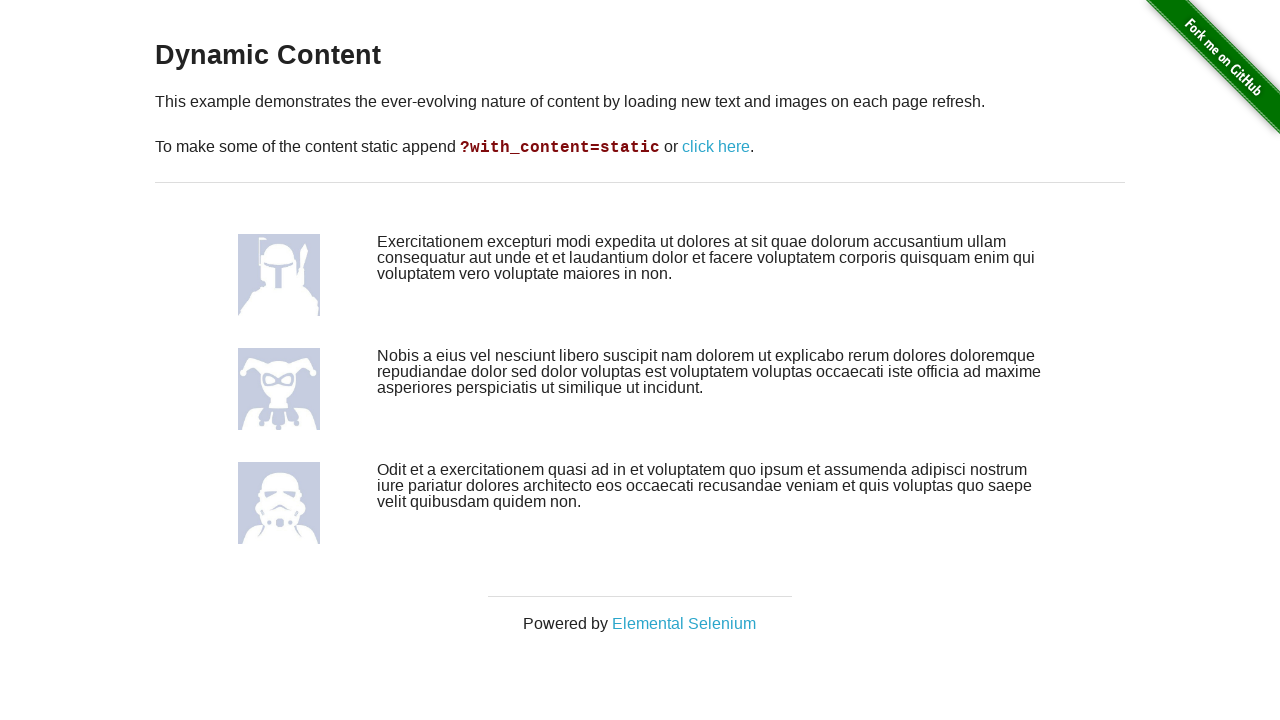

Page loaded and DOM content ready (iteration 2/10) - dynamic content should have changed
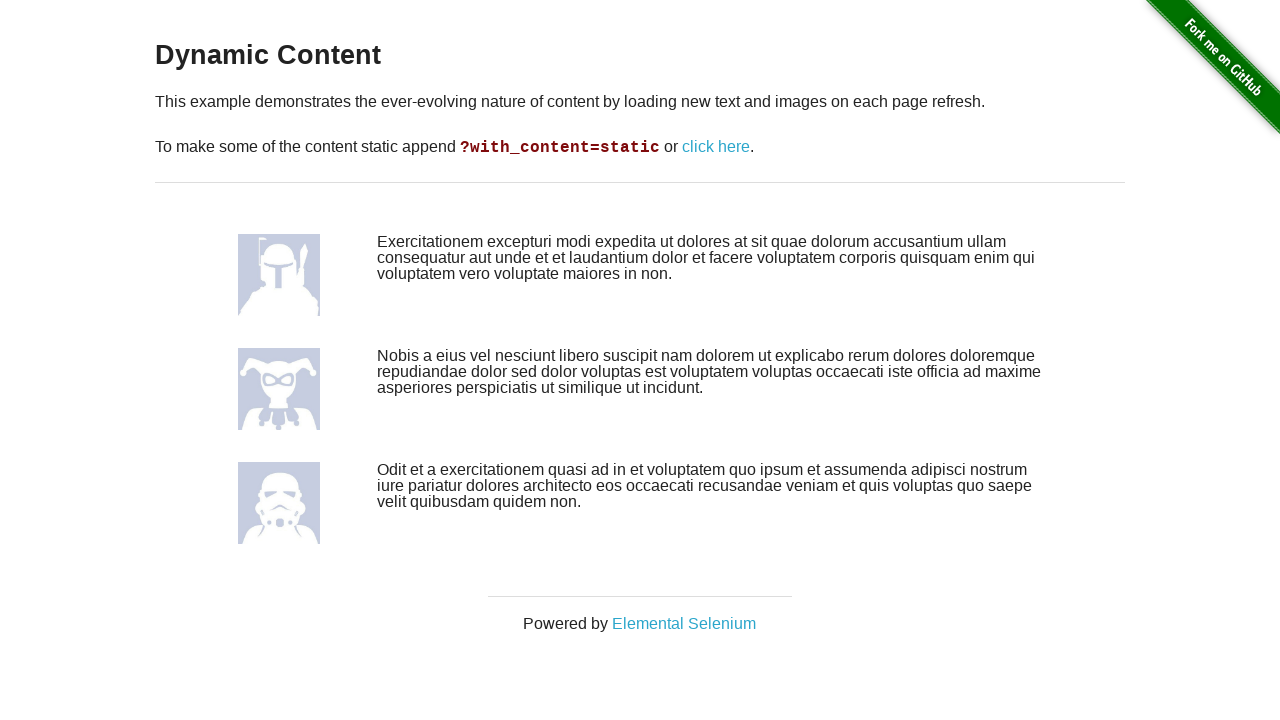

Reloaded page (iteration 3/10)
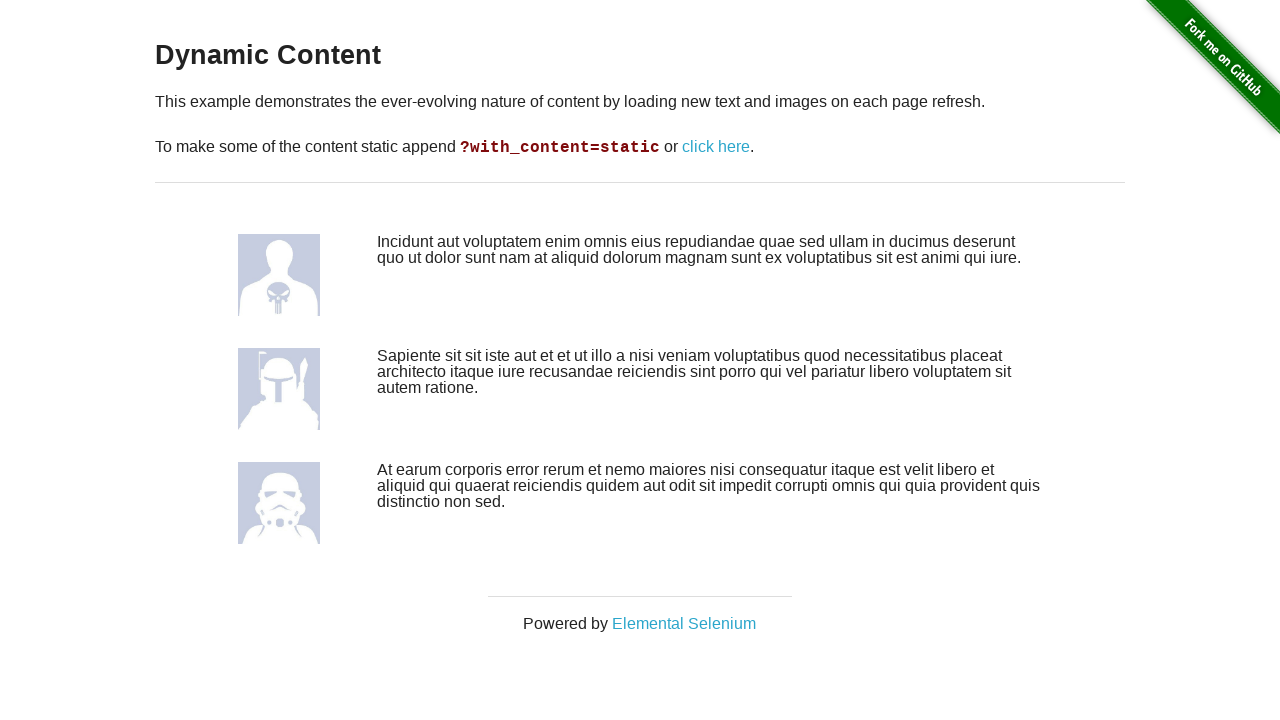

Page loaded and DOM content ready (iteration 3/10) - dynamic content should have changed
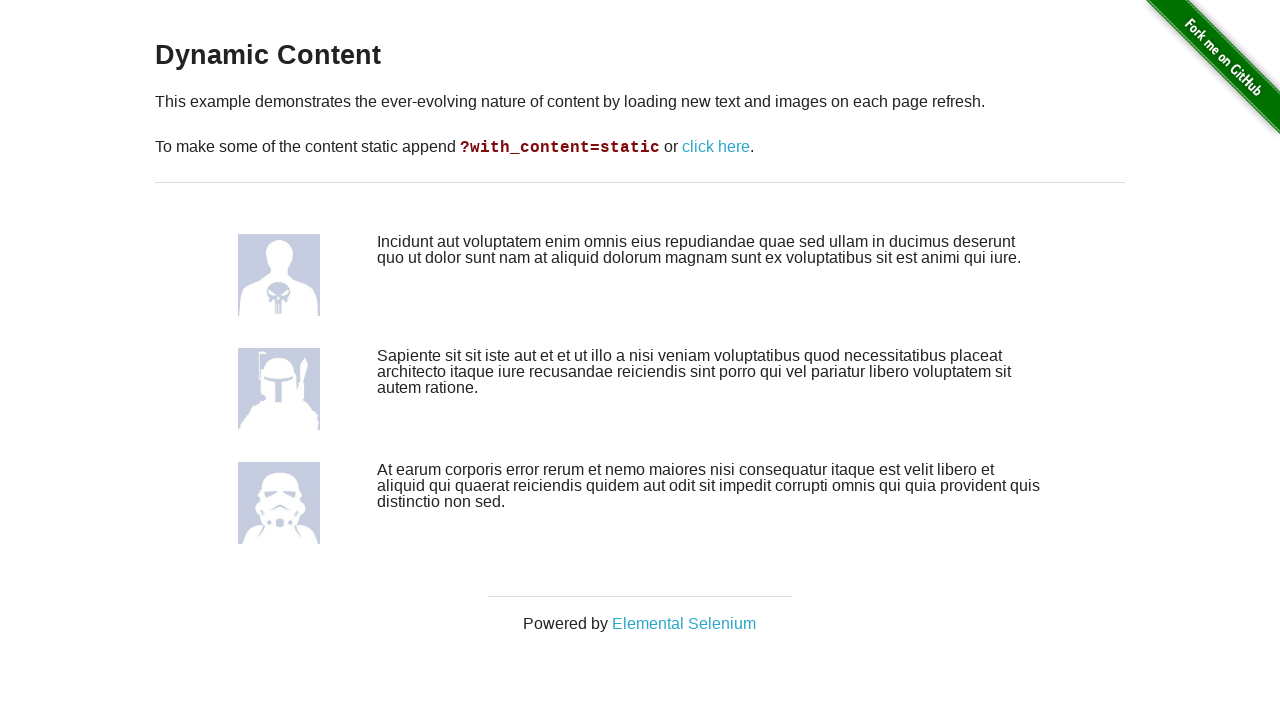

Reloaded page (iteration 4/10)
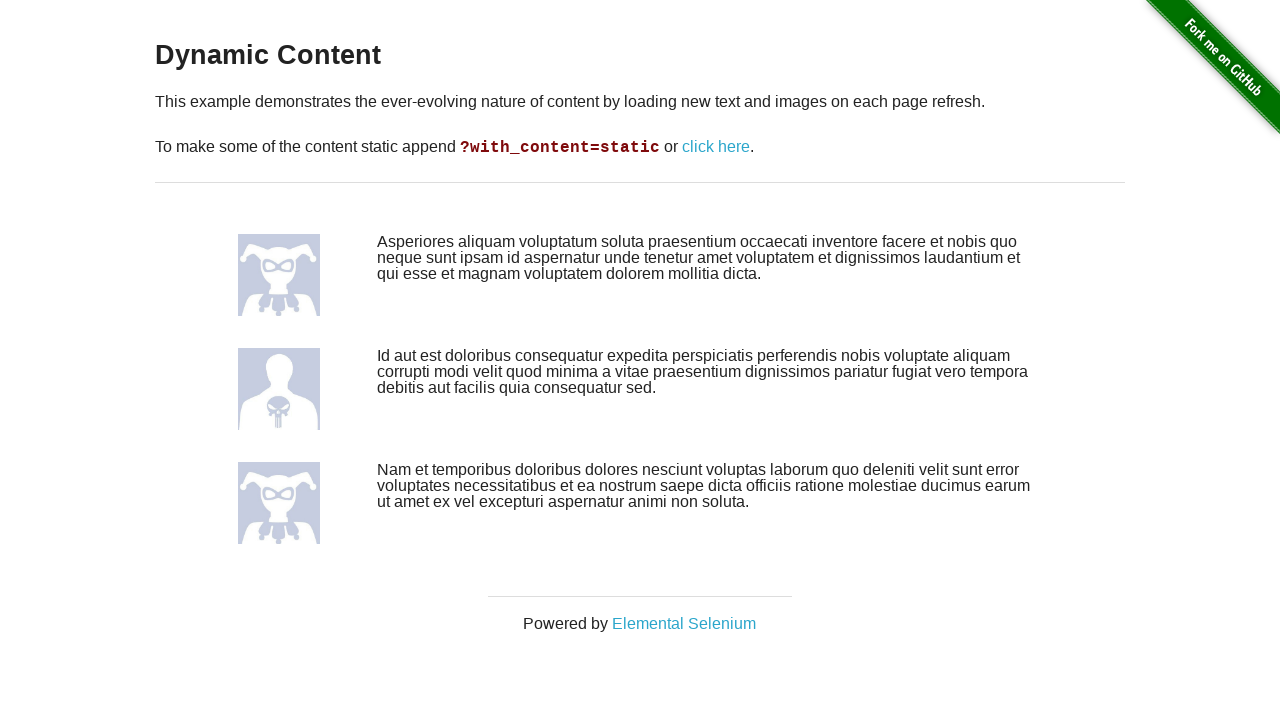

Page loaded and DOM content ready (iteration 4/10) - dynamic content should have changed
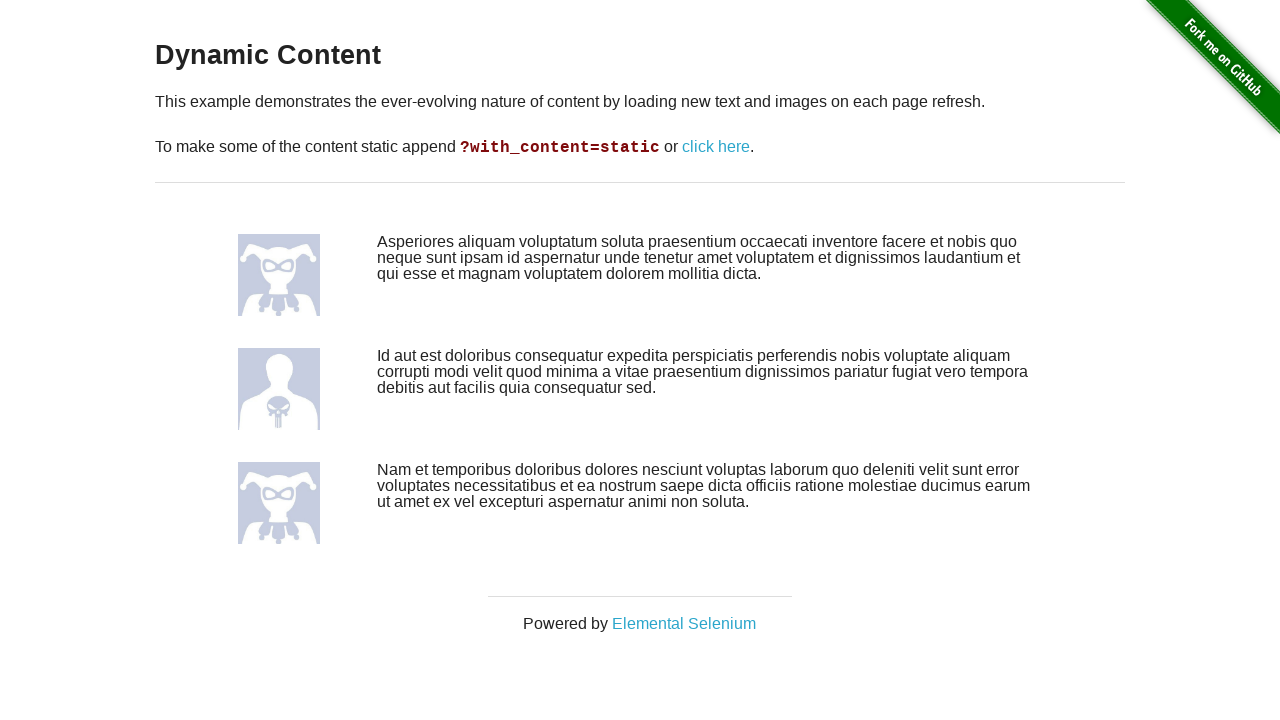

Reloaded page (iteration 5/10)
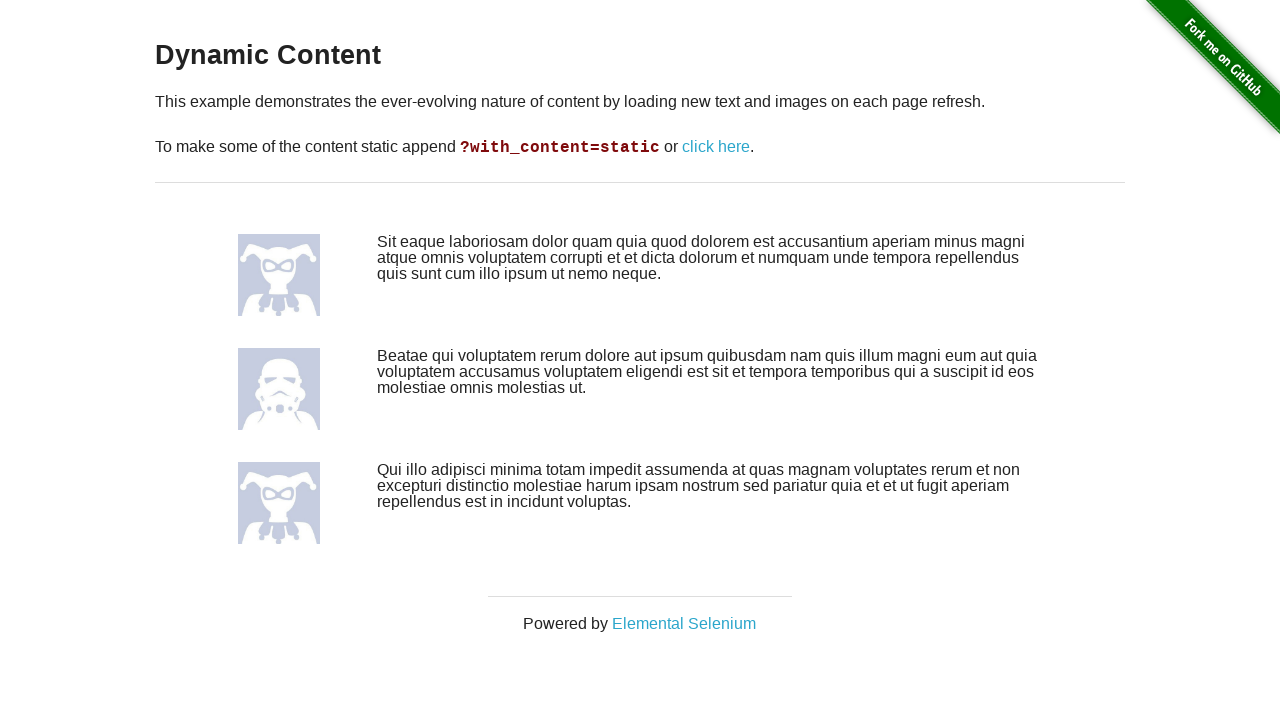

Page loaded and DOM content ready (iteration 5/10) - dynamic content should have changed
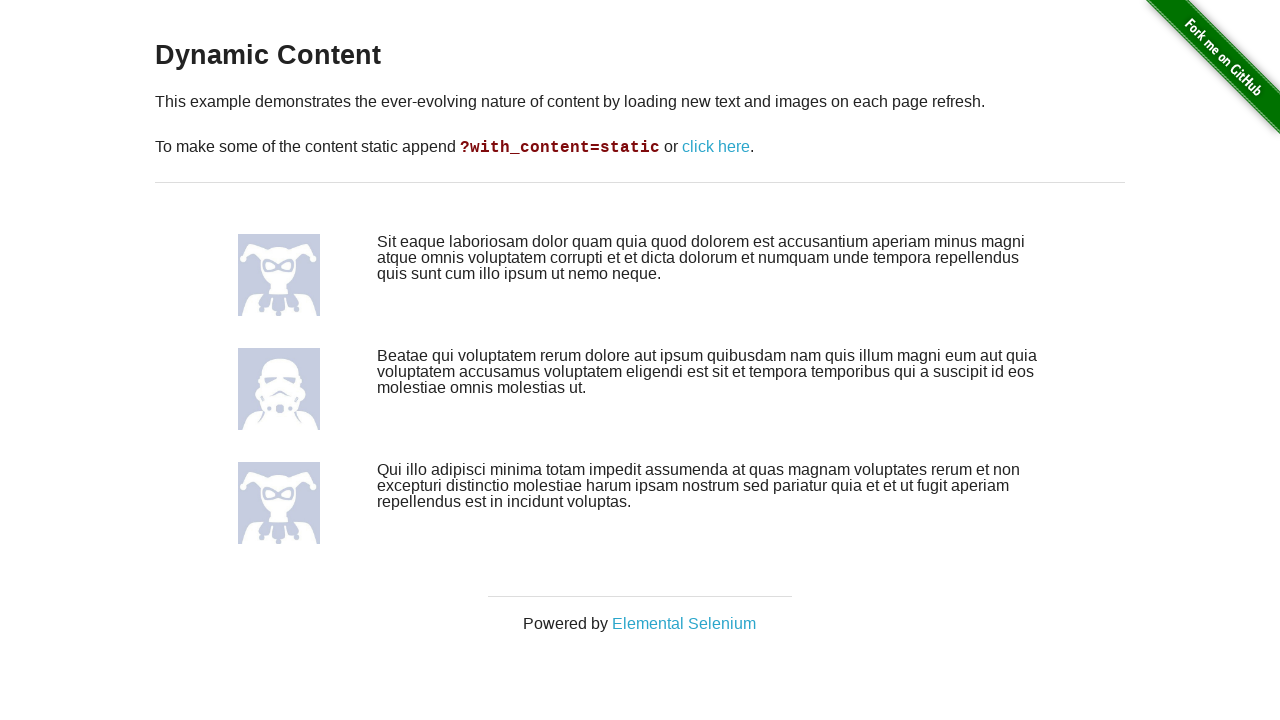

Reloaded page (iteration 6/10)
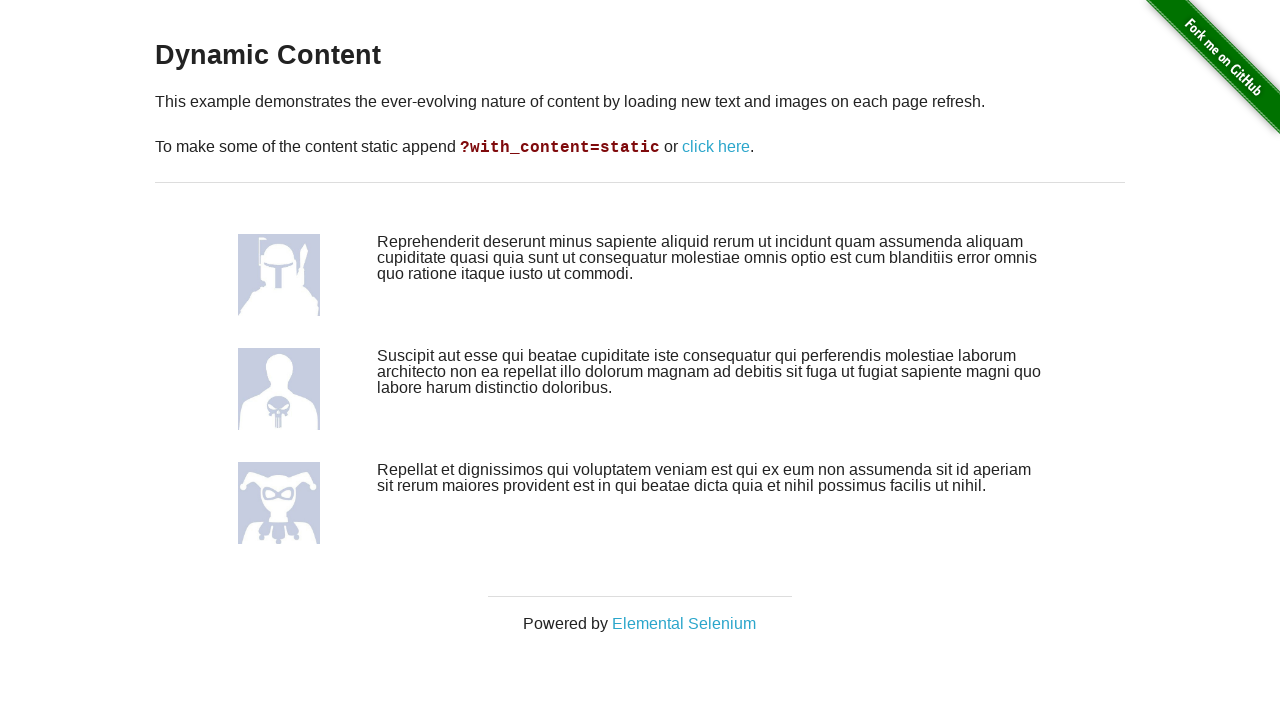

Page loaded and DOM content ready (iteration 6/10) - dynamic content should have changed
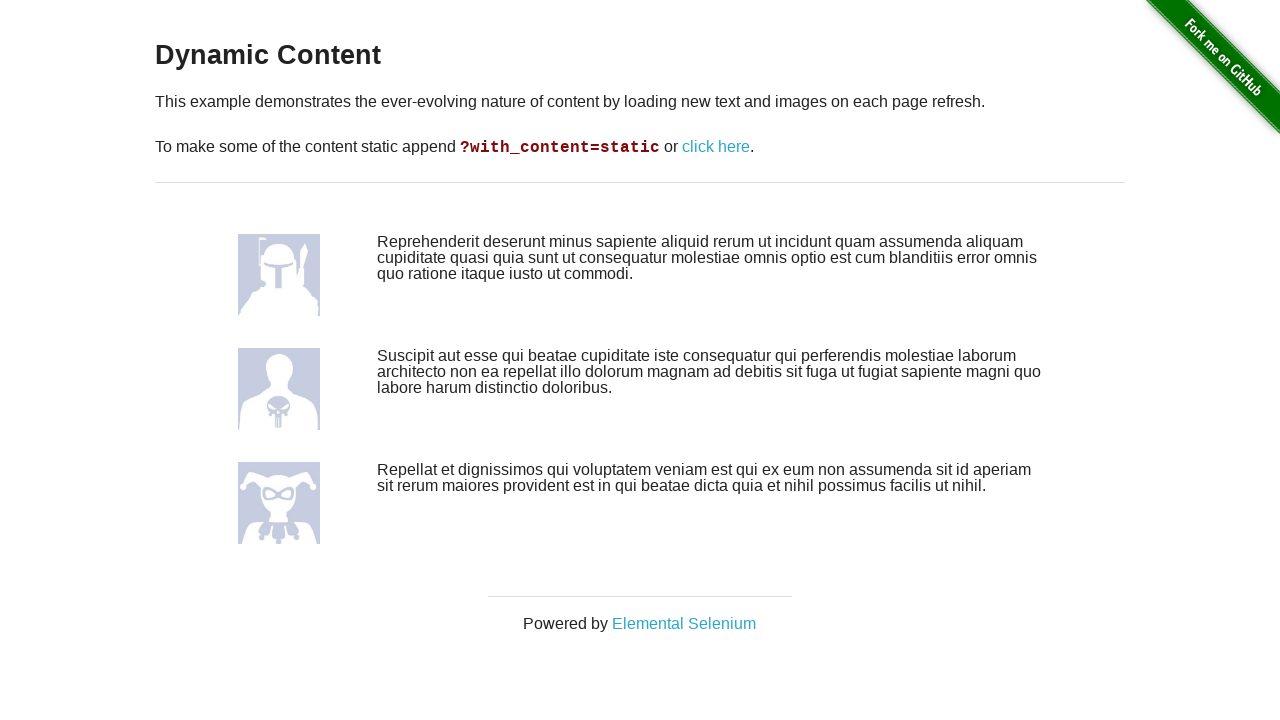

Reloaded page (iteration 7/10)
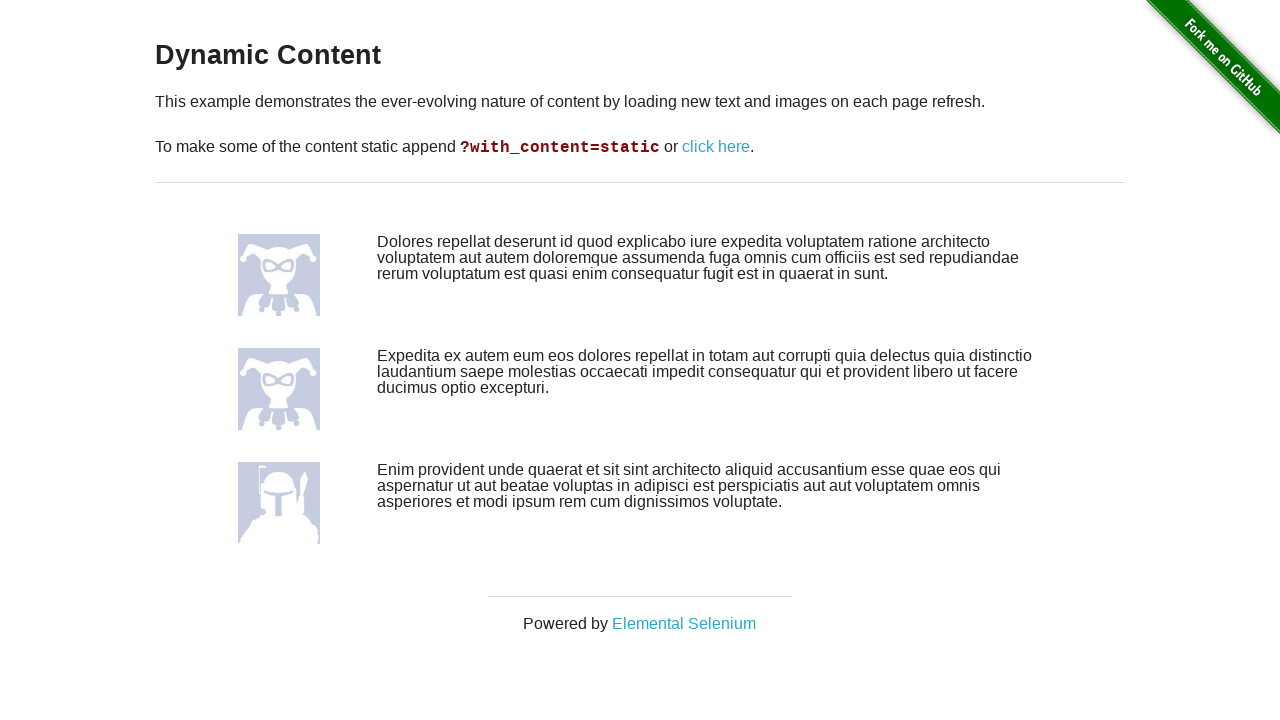

Page loaded and DOM content ready (iteration 7/10) - dynamic content should have changed
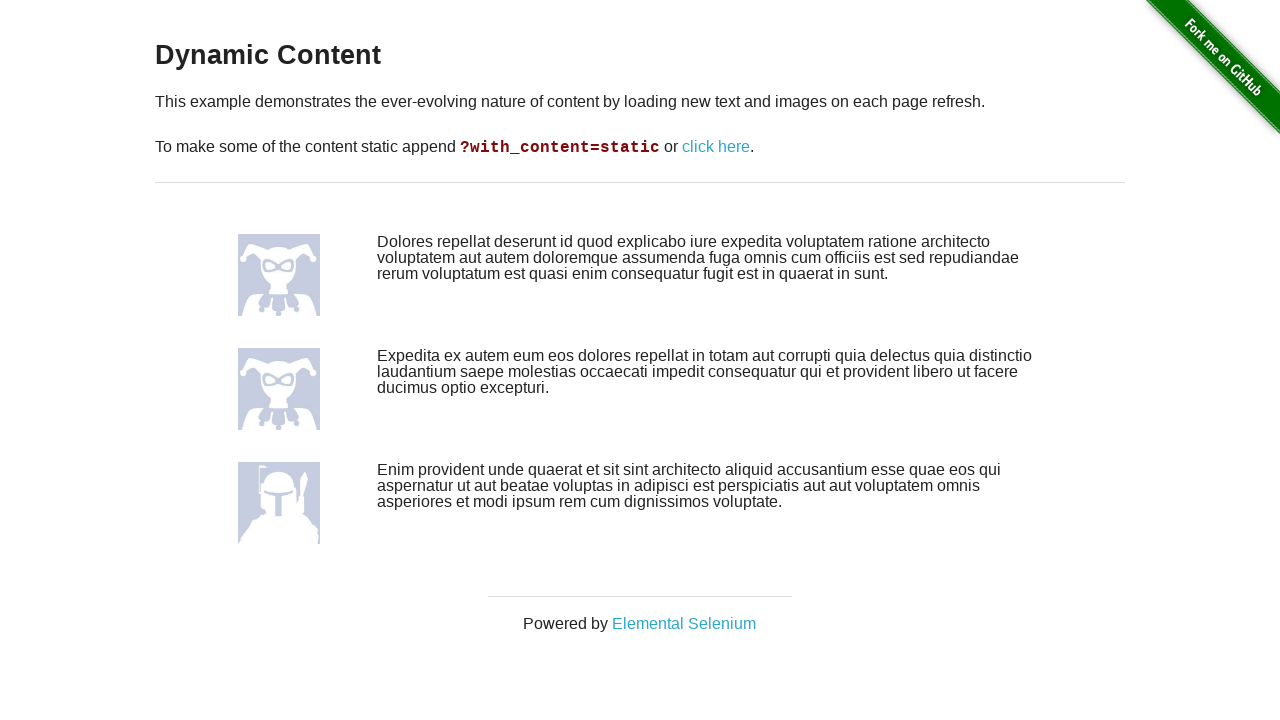

Reloaded page (iteration 8/10)
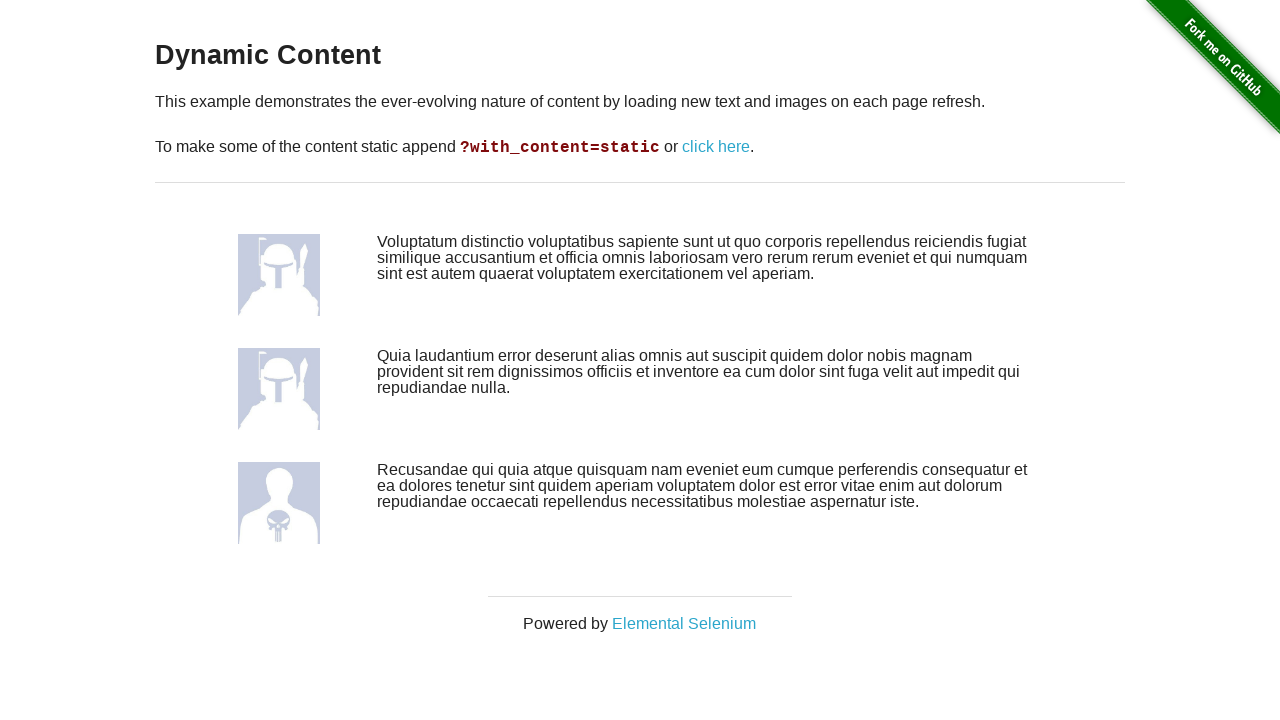

Page loaded and DOM content ready (iteration 8/10) - dynamic content should have changed
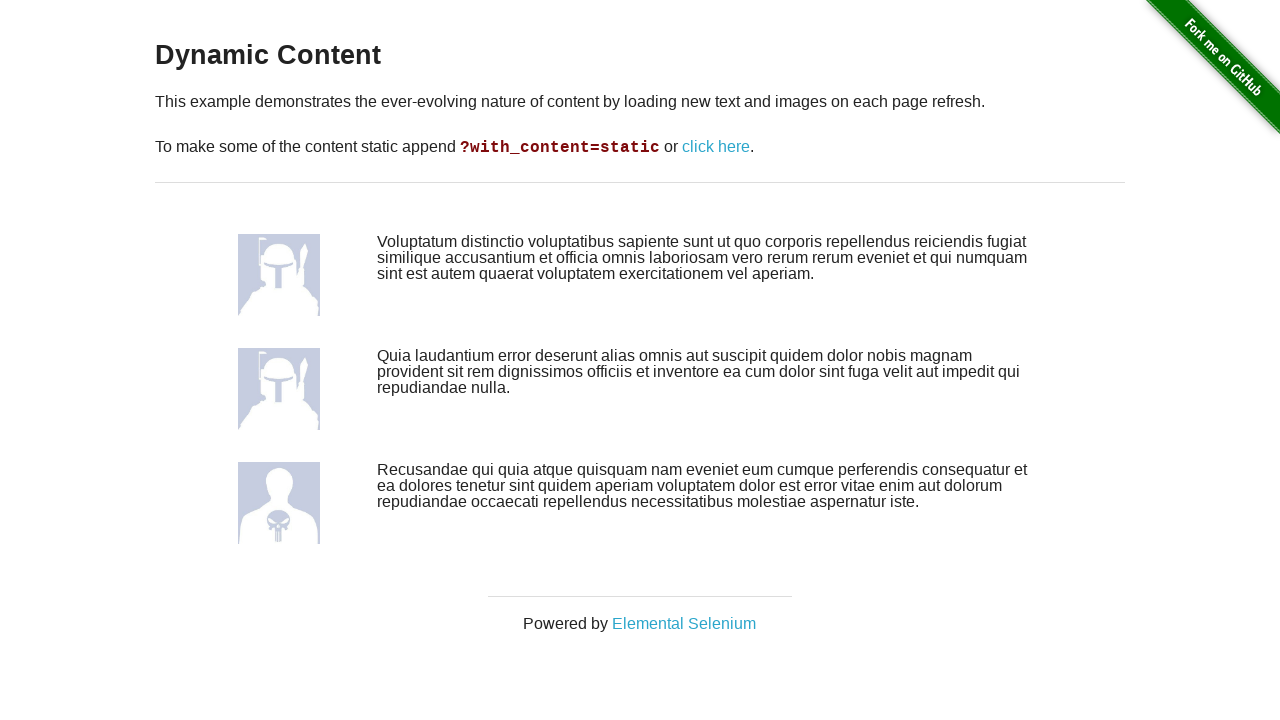

Reloaded page (iteration 9/10)
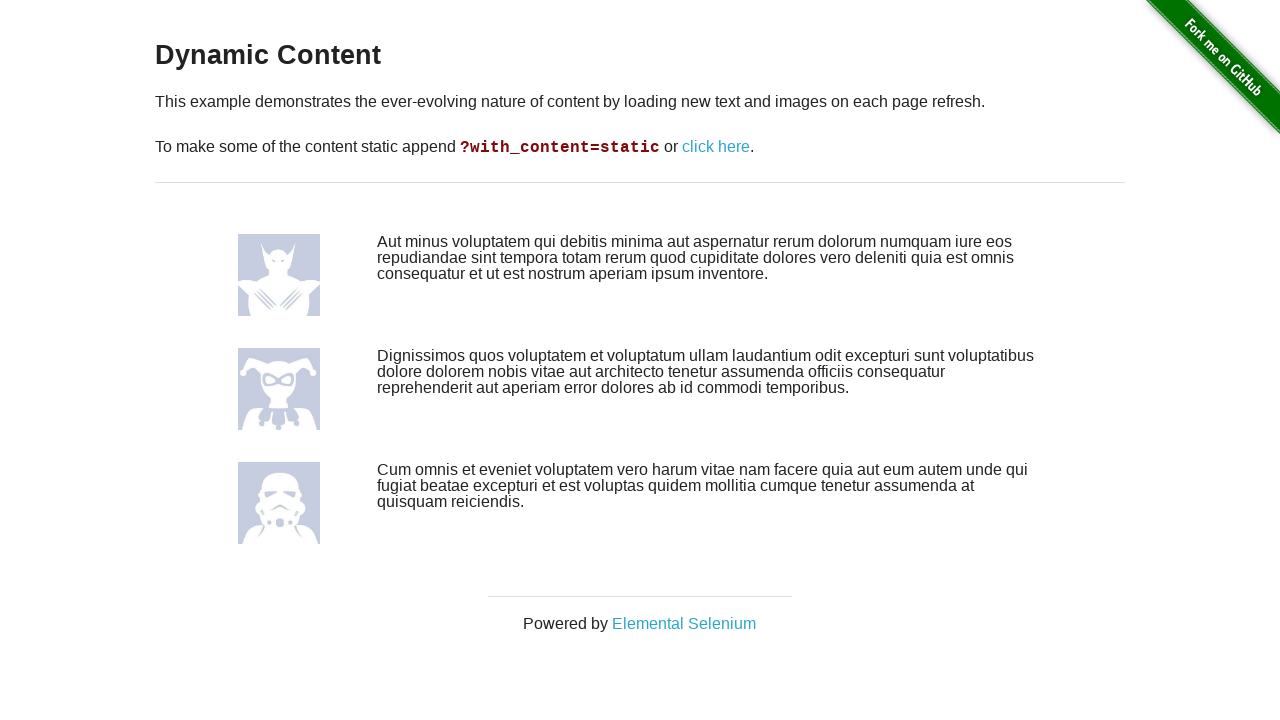

Page loaded and DOM content ready (iteration 9/10) - dynamic content should have changed
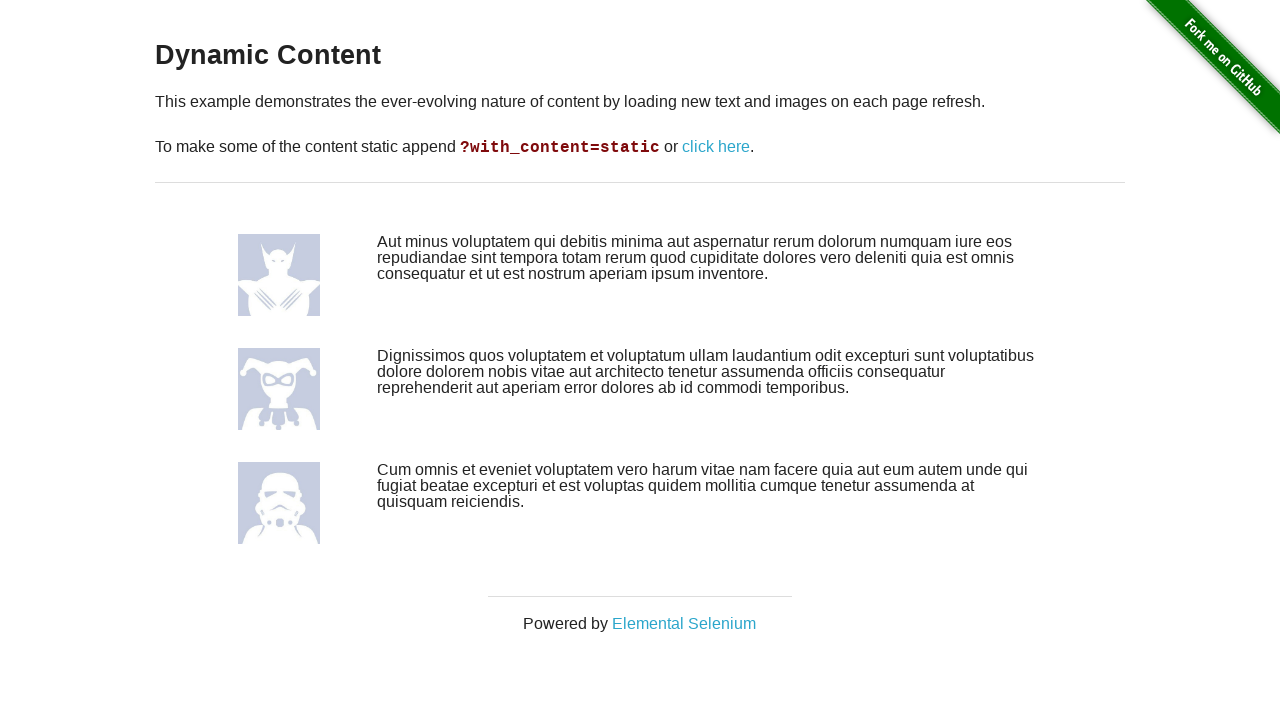

Reloaded page (iteration 10/10)
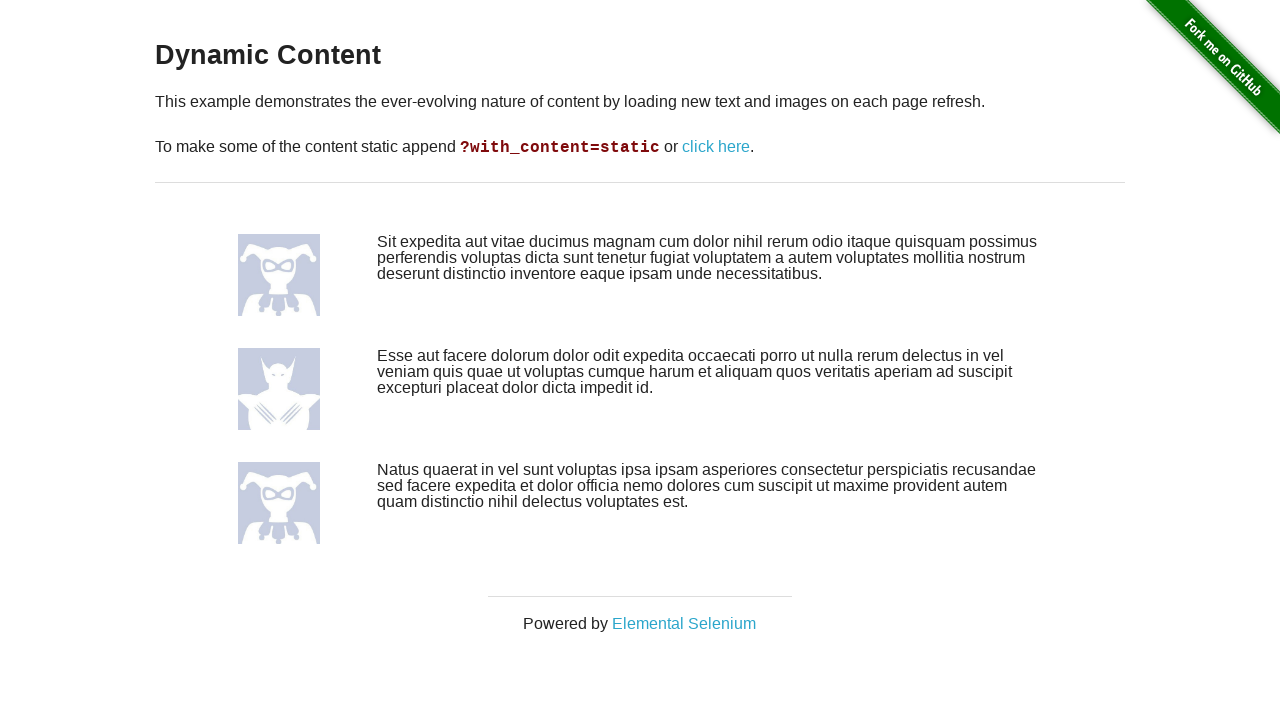

Page loaded and DOM content ready (iteration 10/10) - dynamic content should have changed
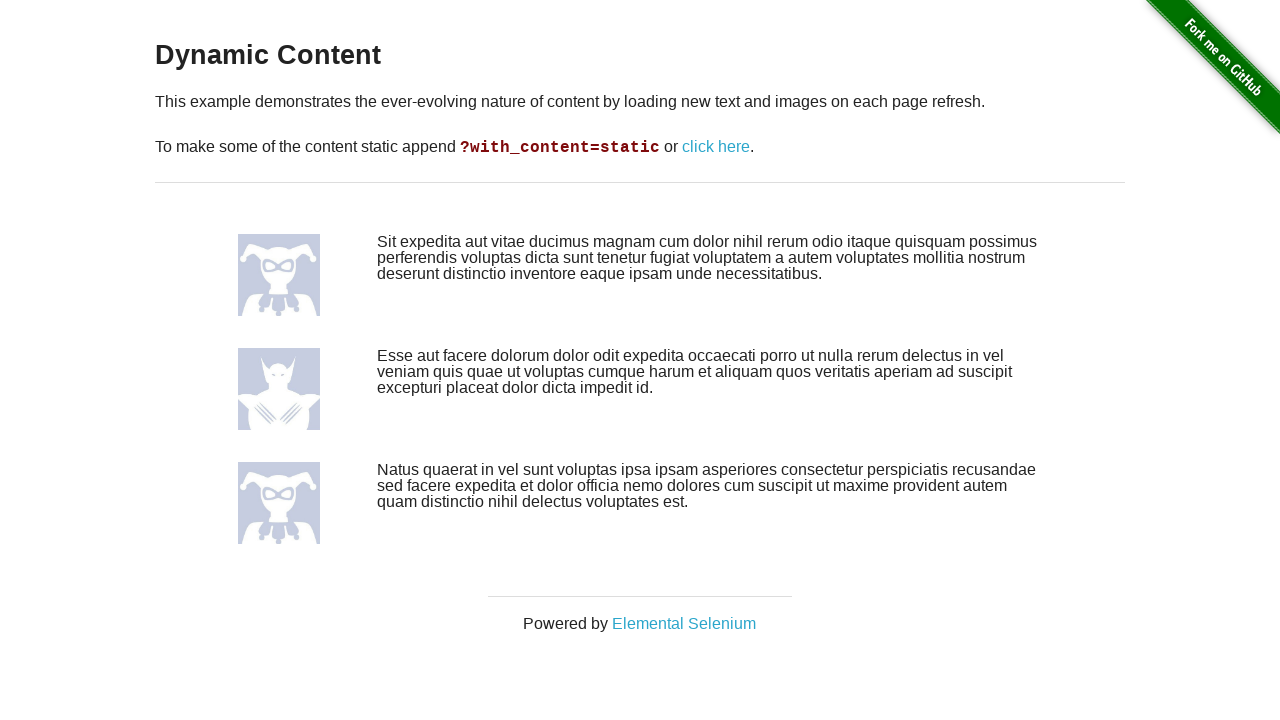

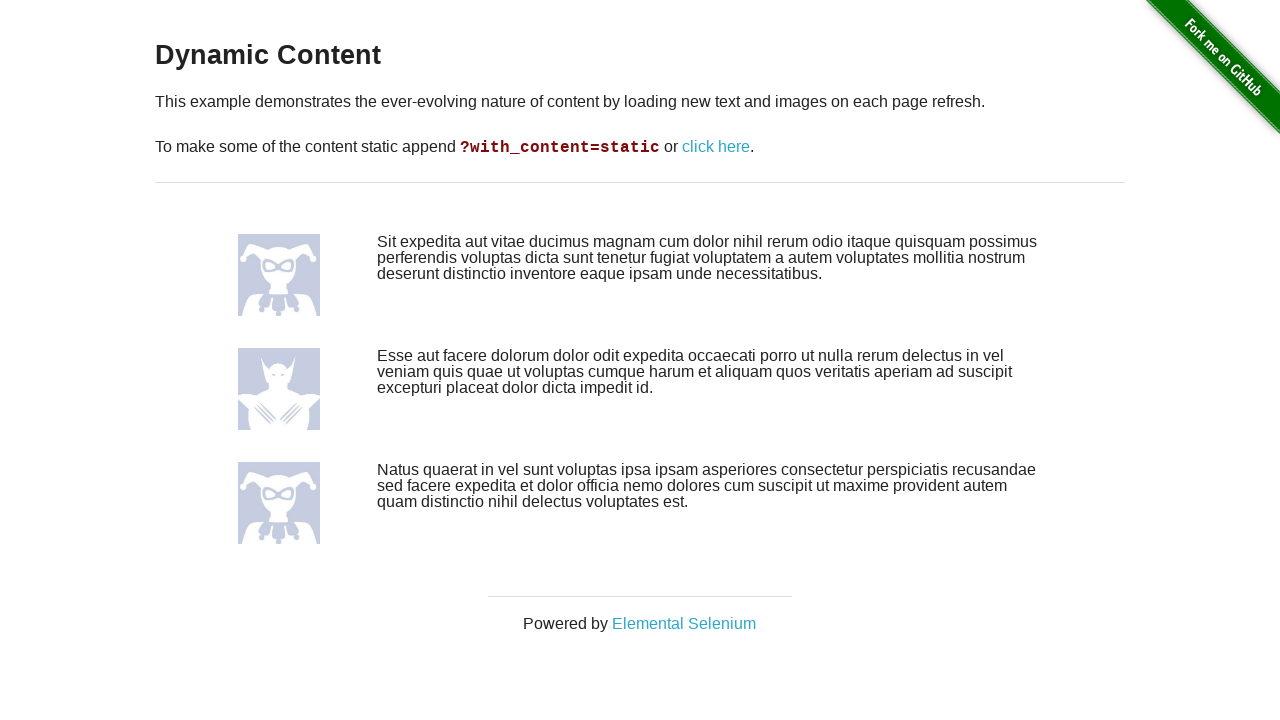